Tests nested frame navigation by clicking on the Nested Frames link, switching to the top frame, then to the middle frame, and verifying the content text is accessible.

Starting URL: https://the-internet.herokuapp.com

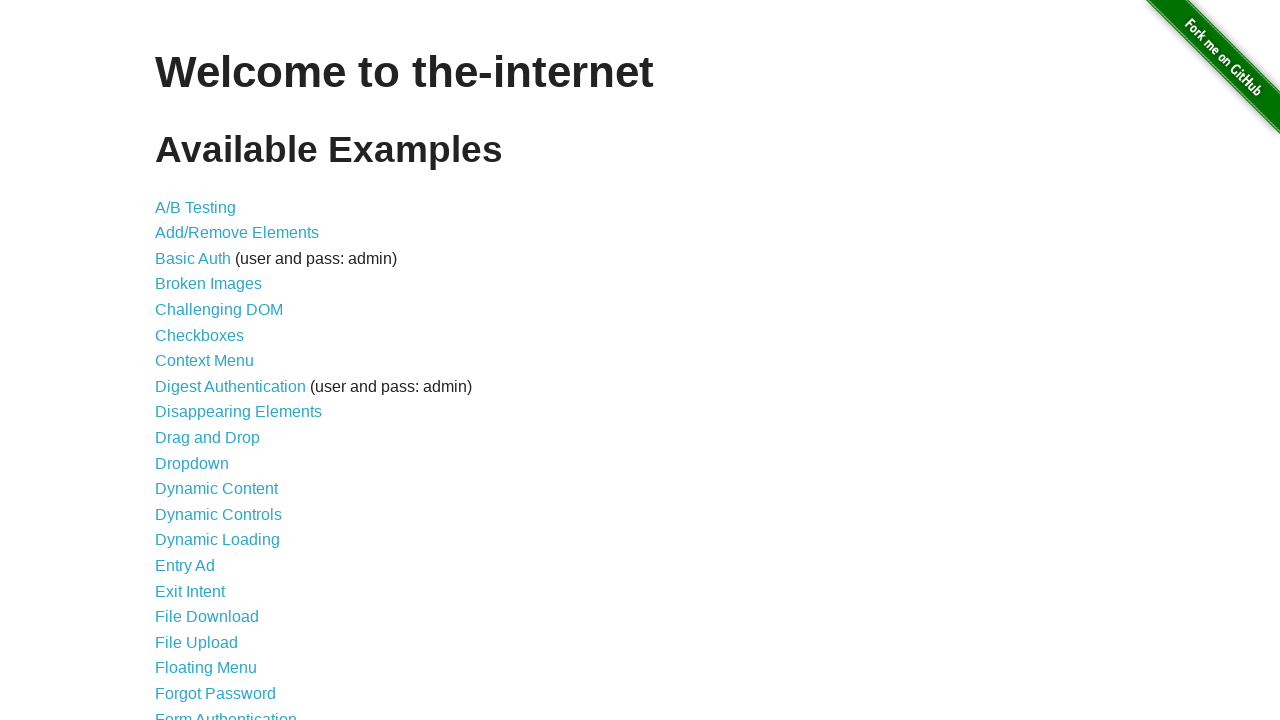

Clicked on 'Nested Frames' link at (210, 395) on text=Nested Frames
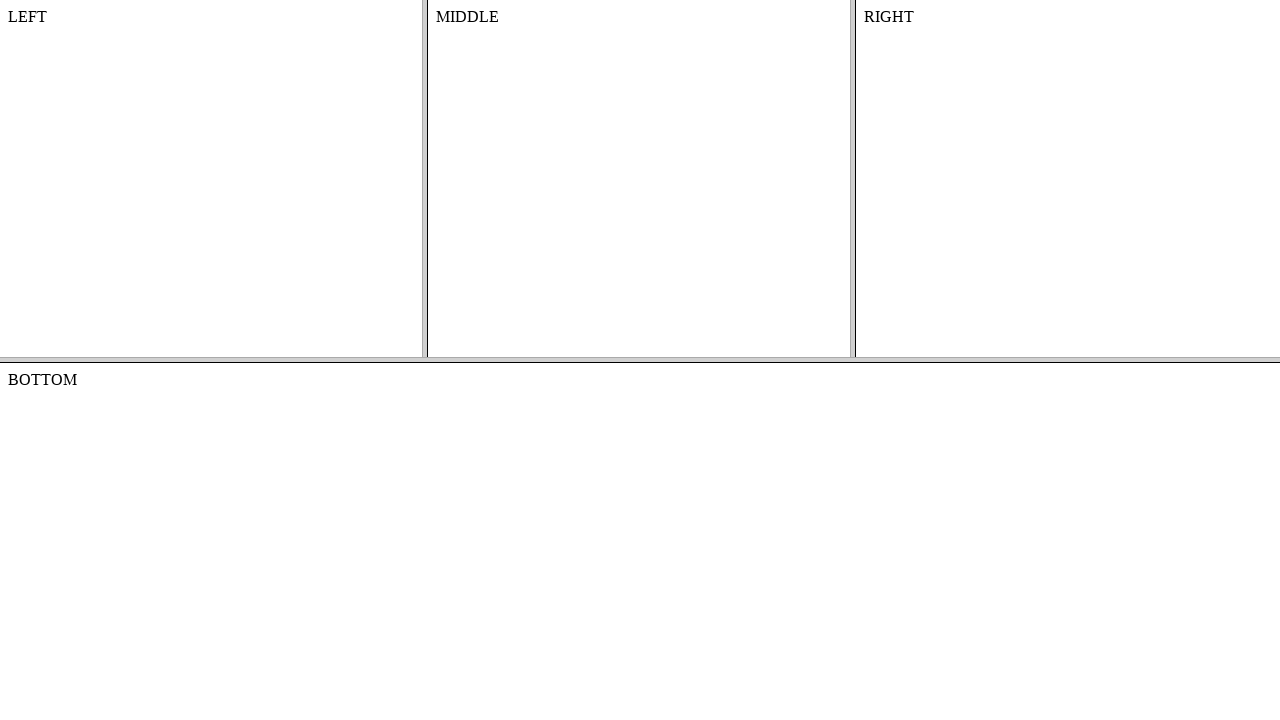

Located top frame with name 'frame-top'
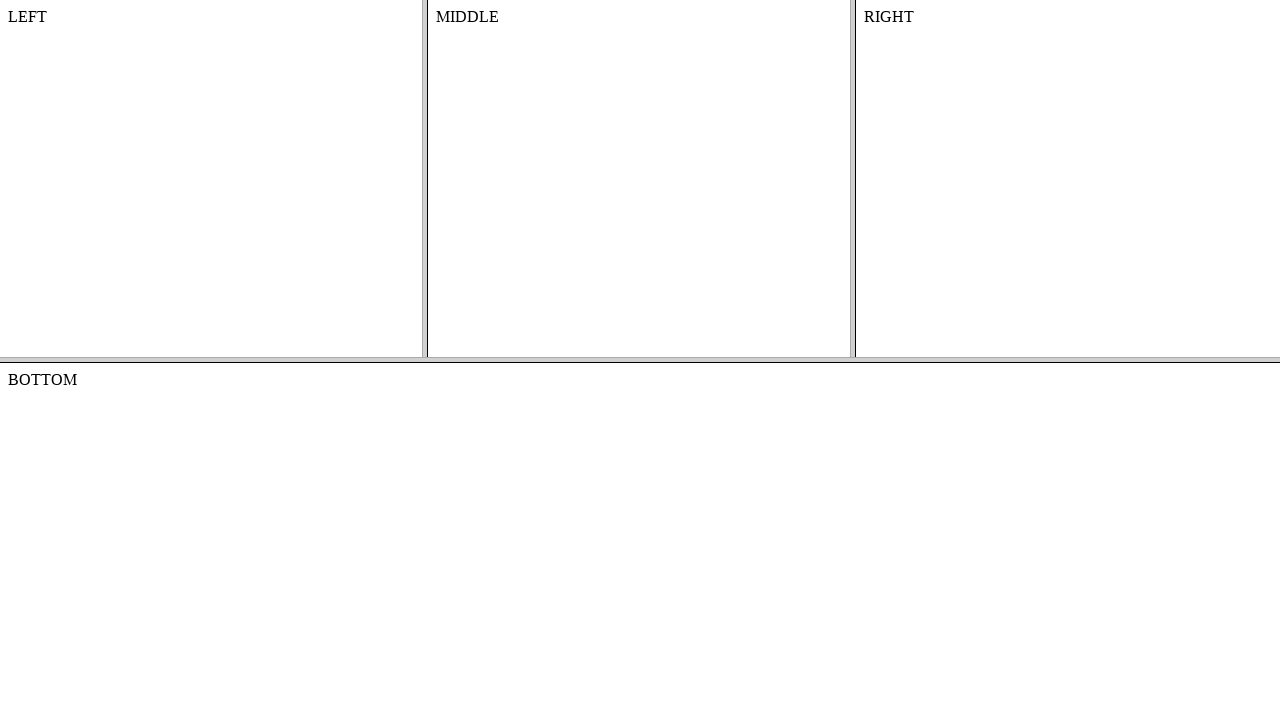

Located middle frame within top frame with name 'frame-middle'
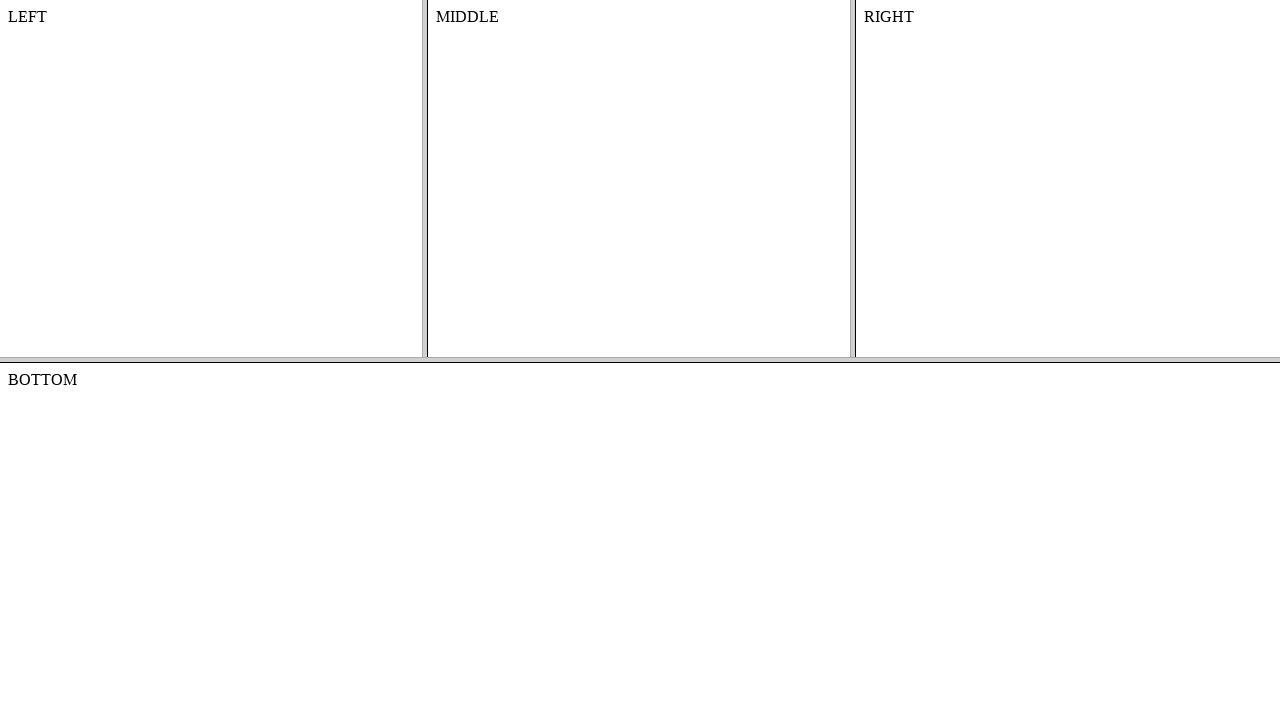

Retrieved content text from middle frame element with id 'content'
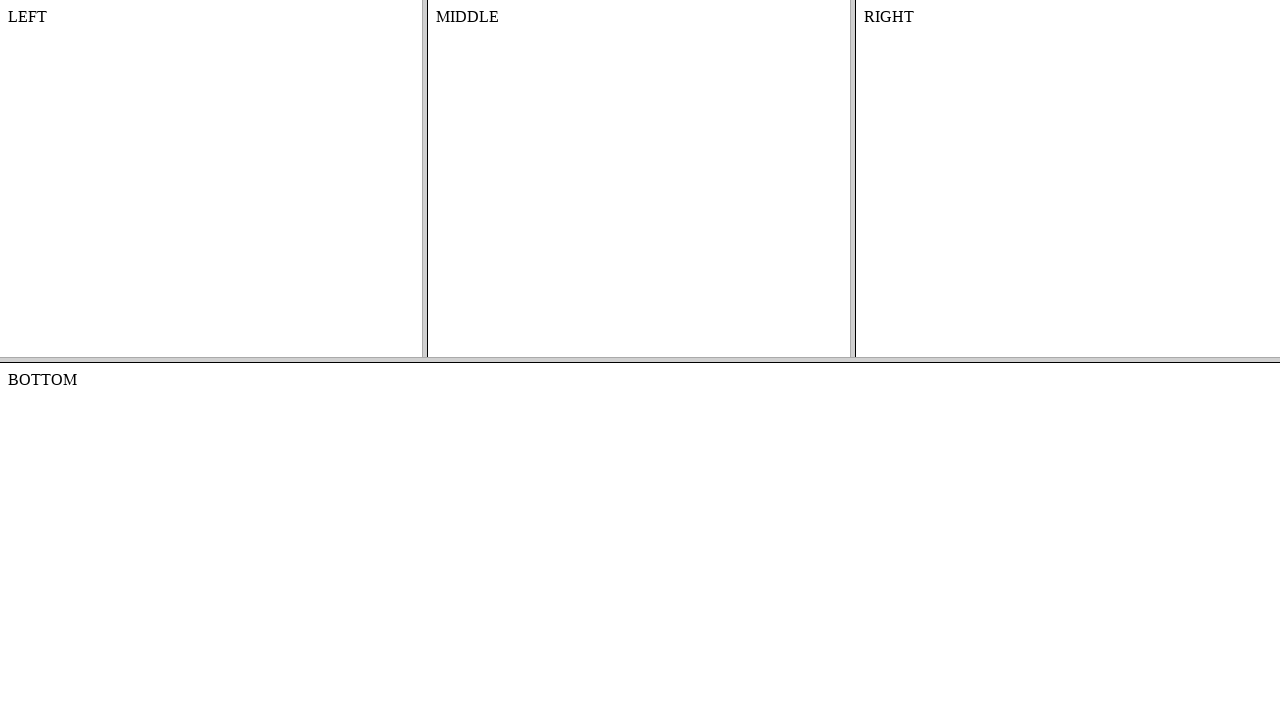

Verified that content text is not None and is accessible
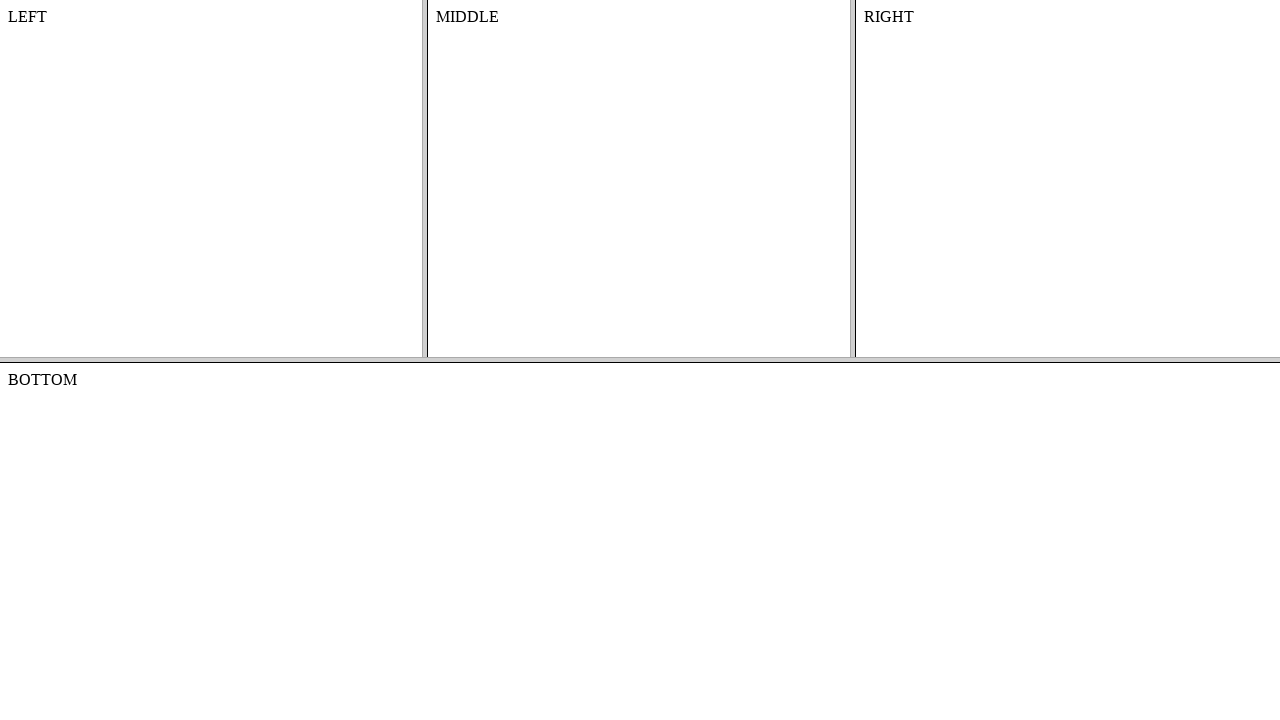

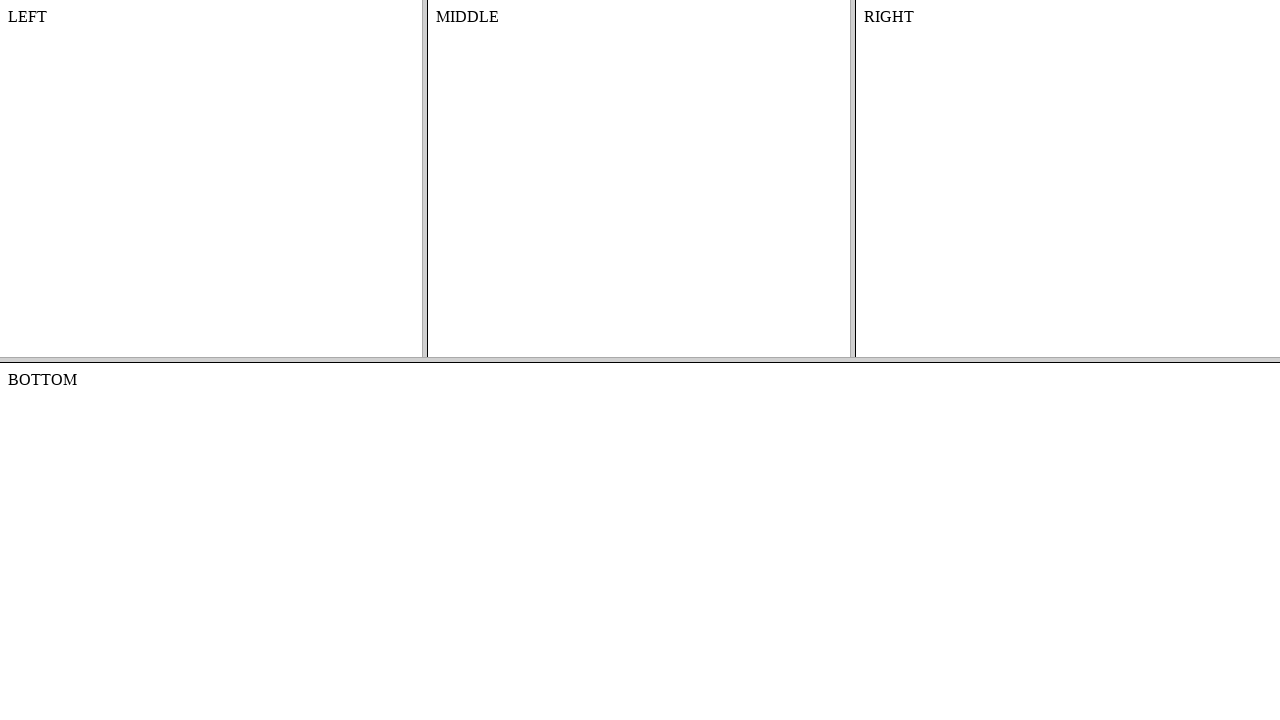